Tests text input field by entering text and verifying the value

Starting URL: https://www.selenium.dev/selenium/web/web-form.html

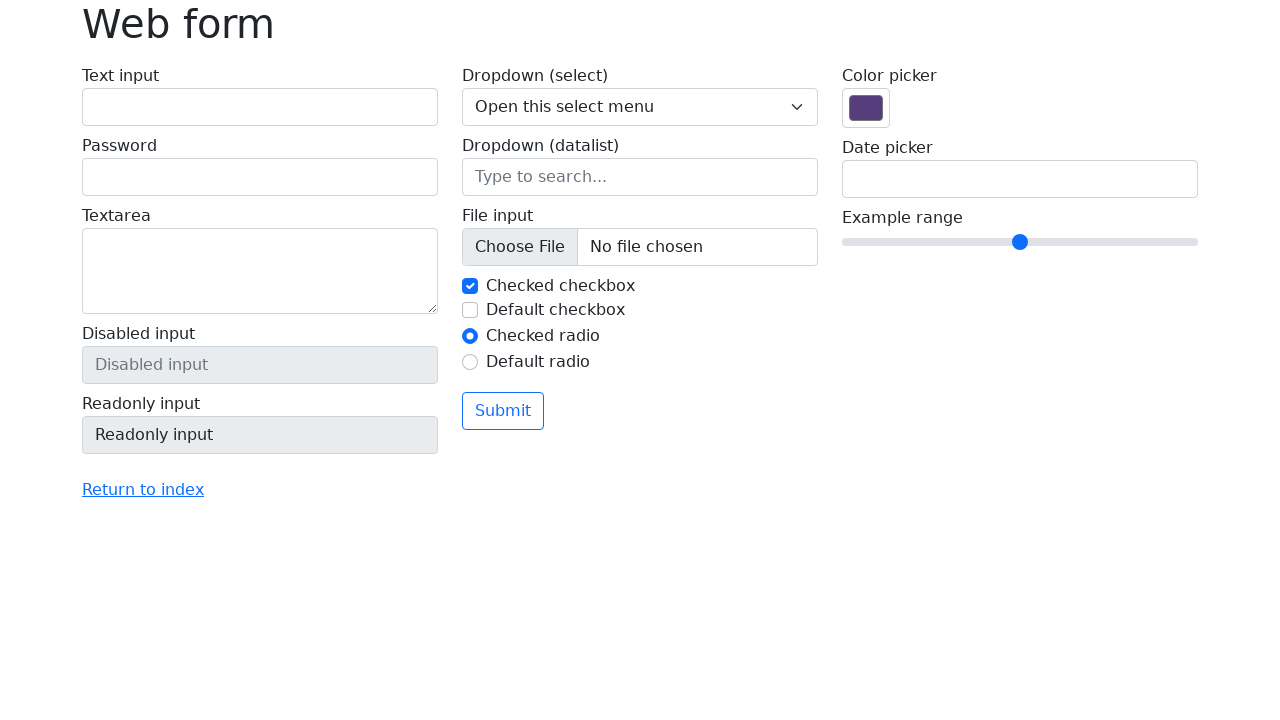

Filled text input field with 'Ameer Masarwa' on #my-text-id
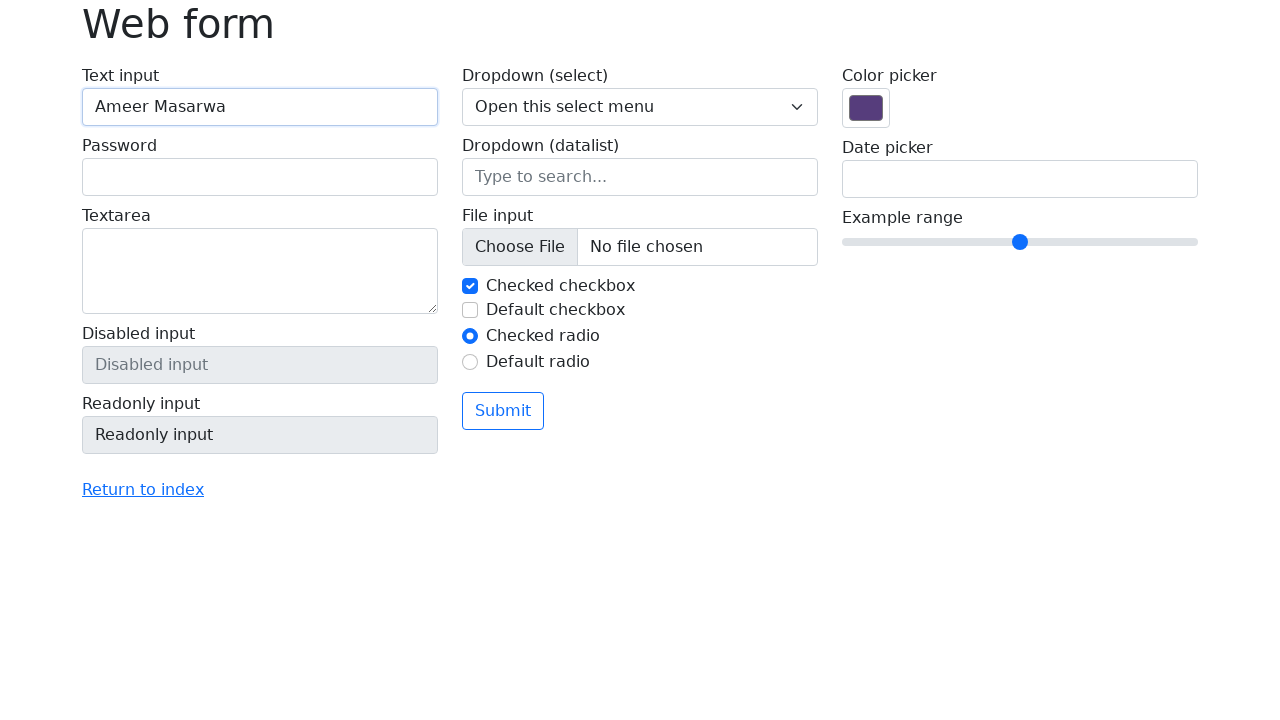

Verified text input field value equals 'Ameer Masarwa'
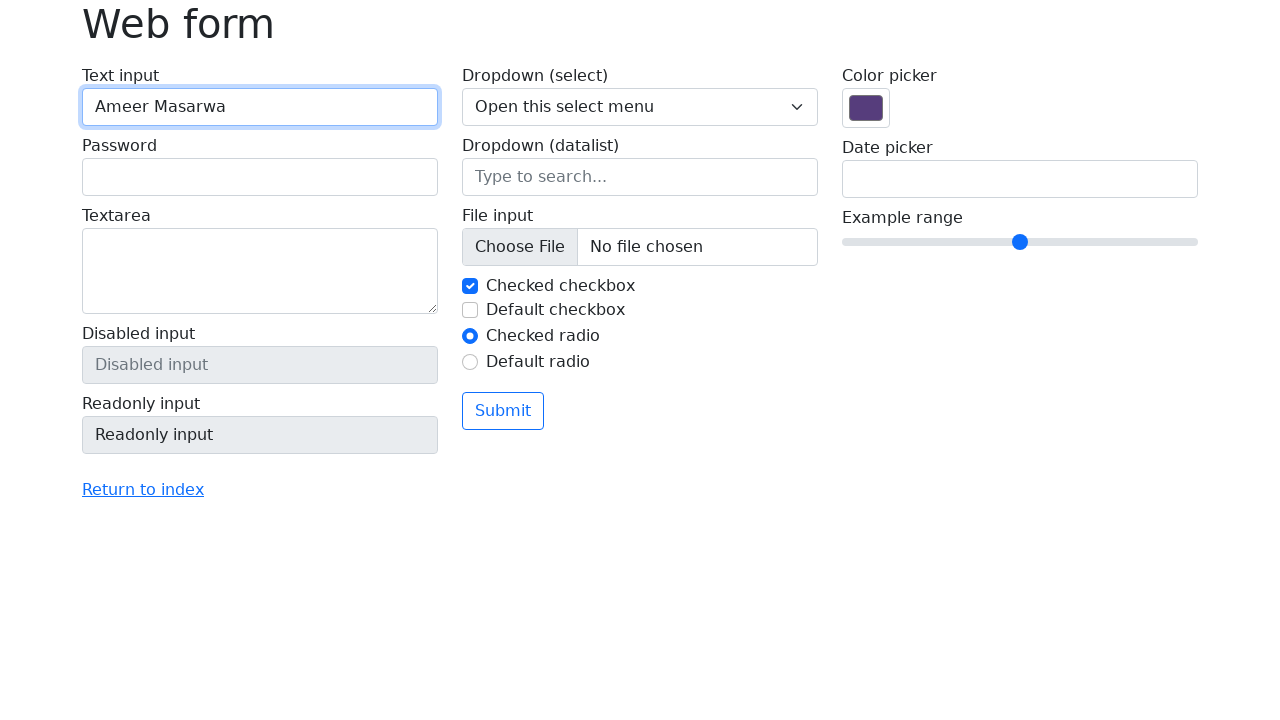

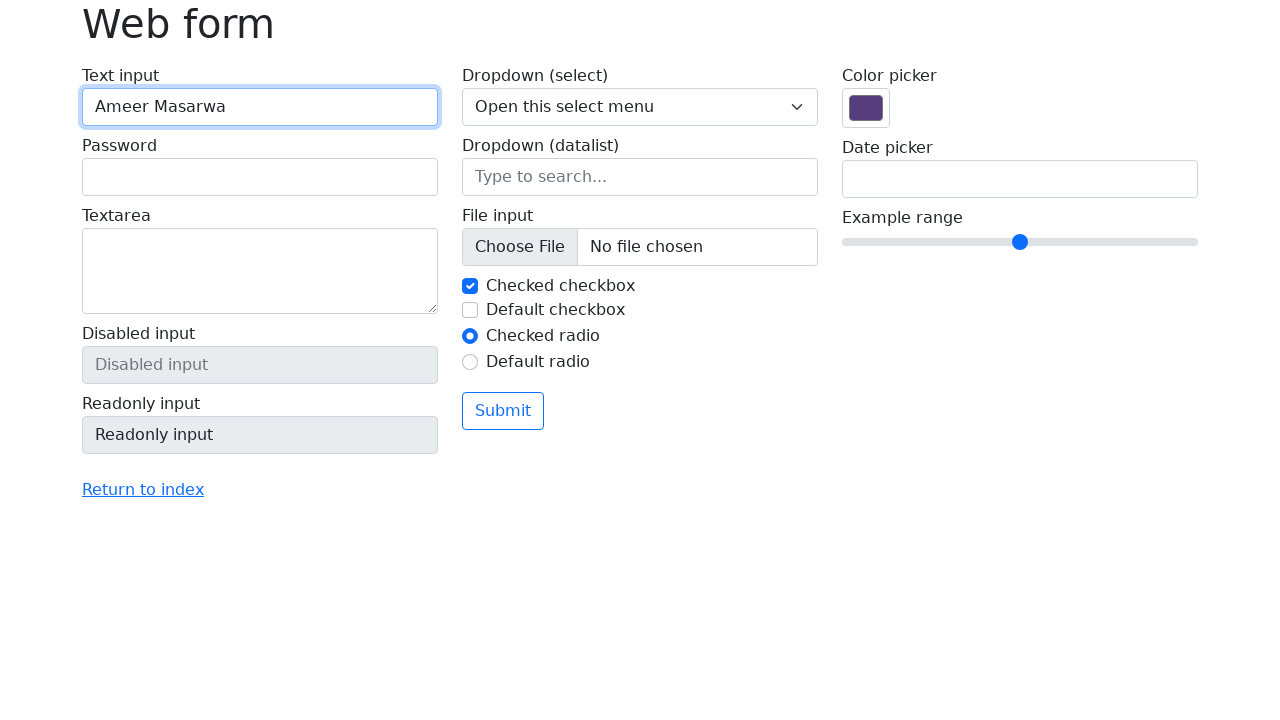